Tests removing a todo item by hovering over it and clicking the delete button

Starting URL: https://demo.playwright.dev/todomvc/

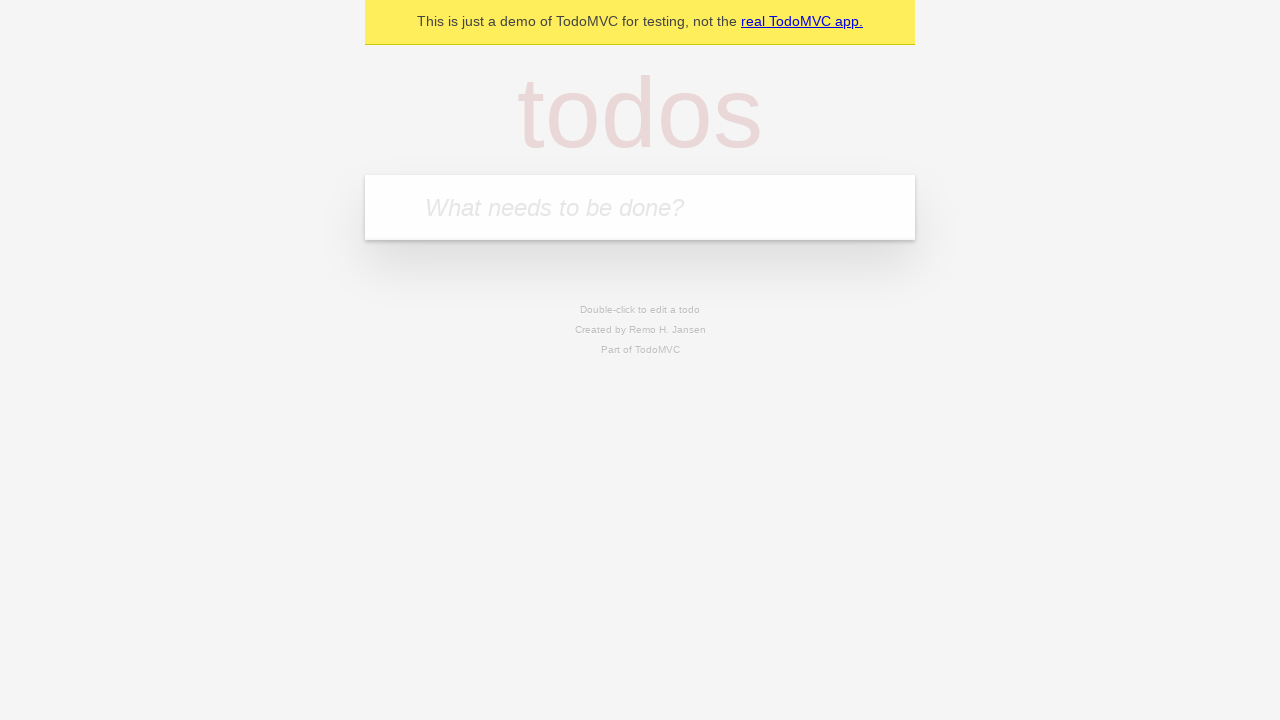

Navigated to TodoMVC application
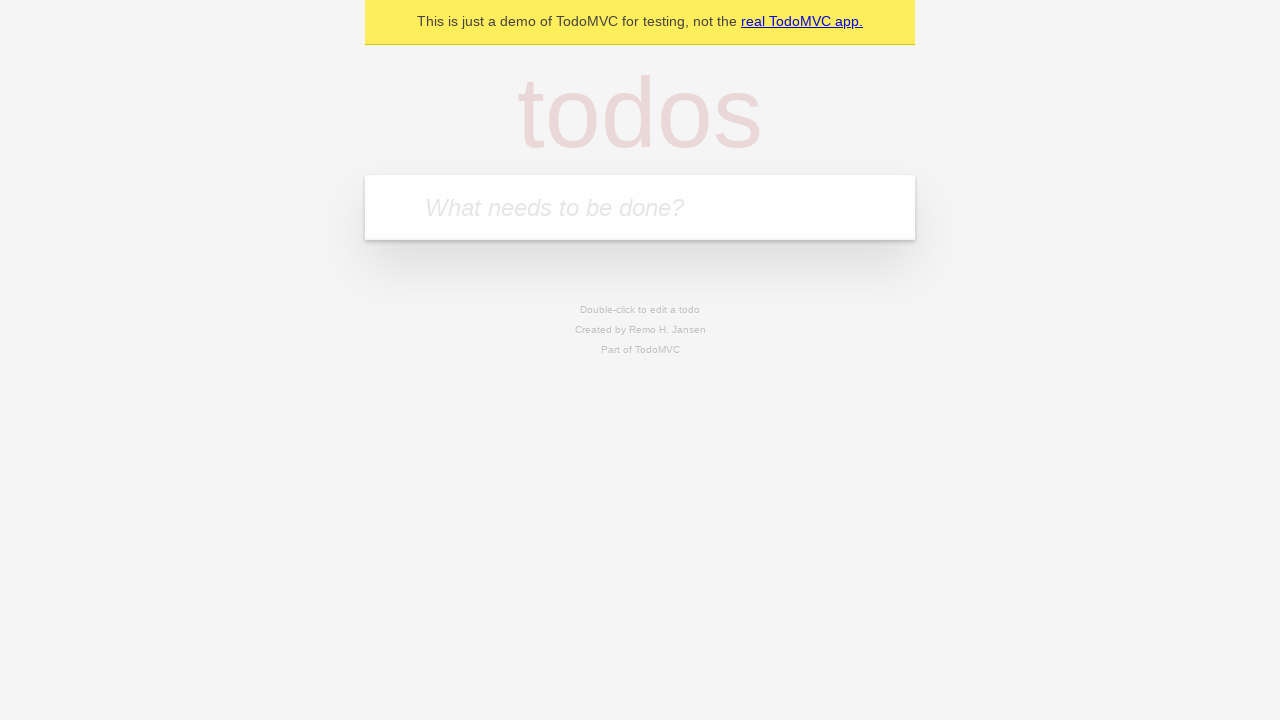

Filled new todo input with 'item1' on input.new-todo
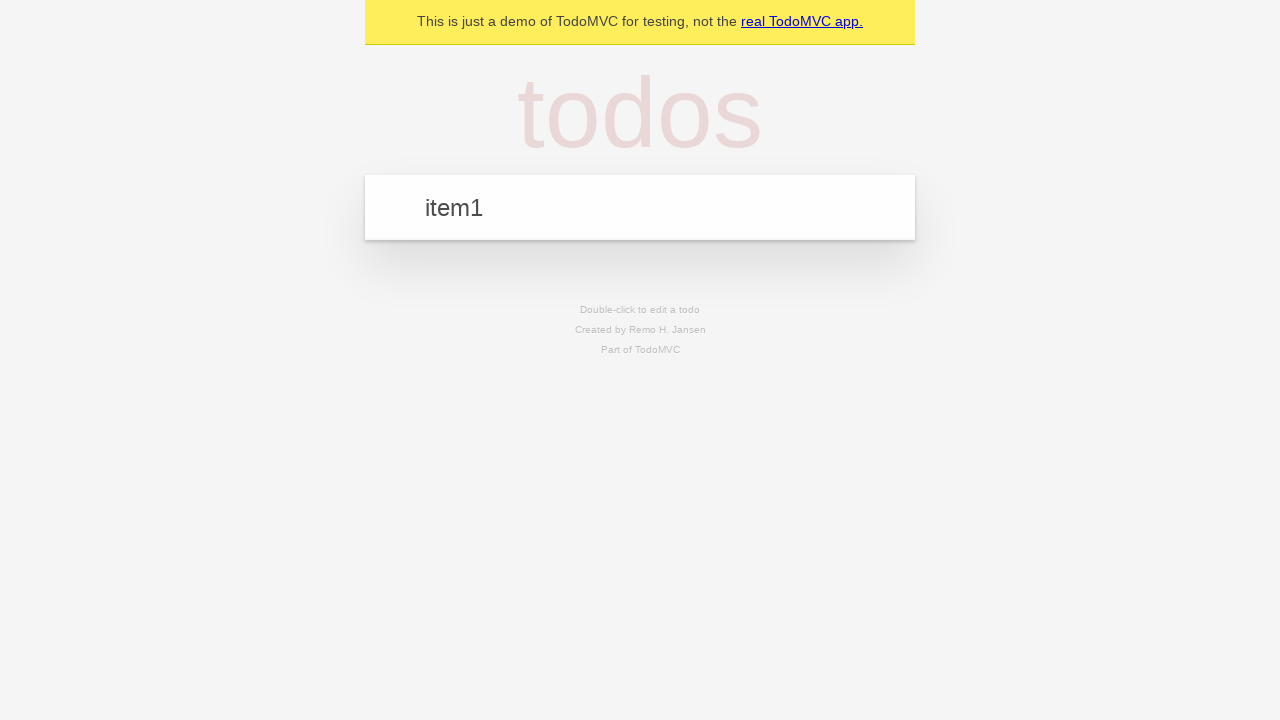

Pressed Enter to add first todo item on input.new-todo
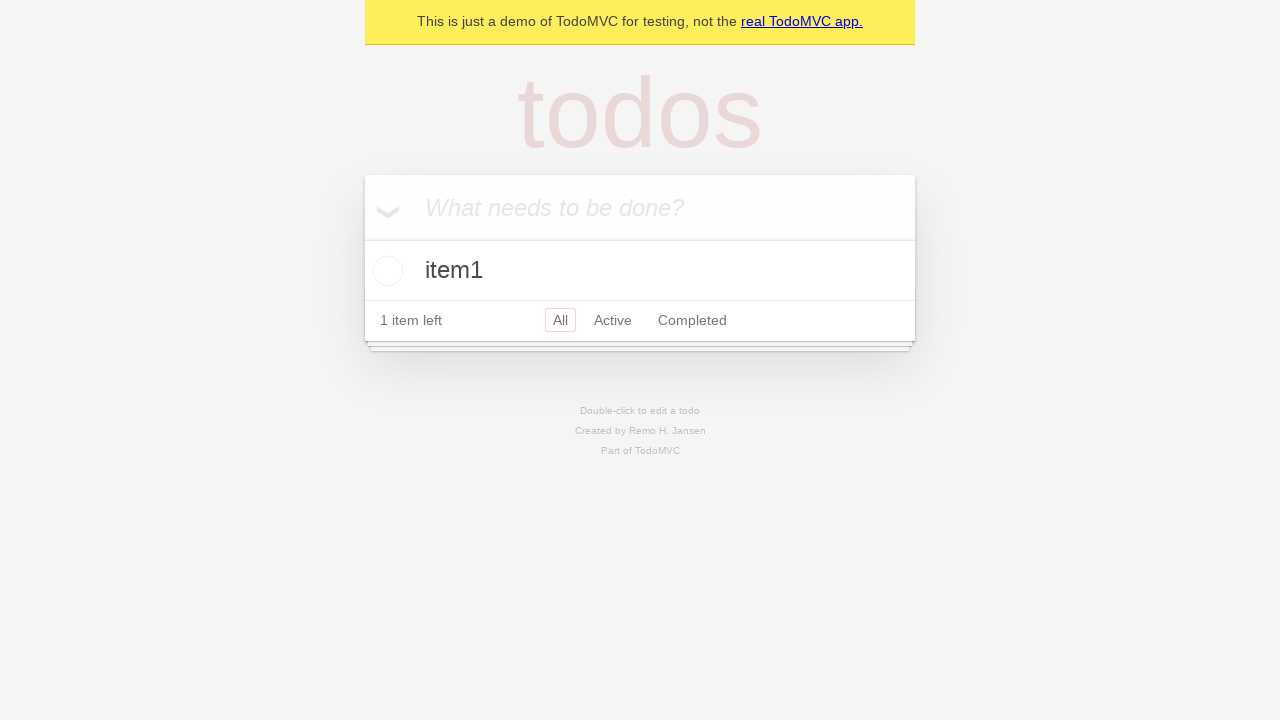

Filled new todo input with 'item2' on input.new-todo
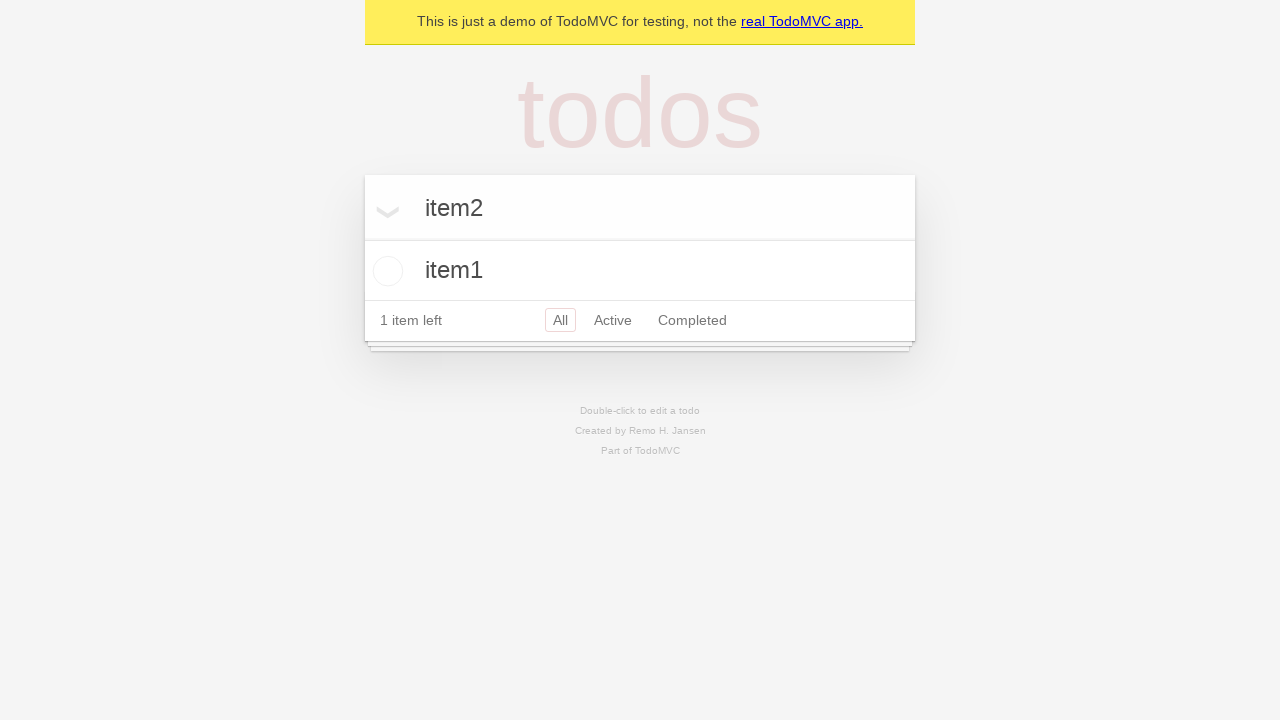

Pressed Enter to add second todo item on input.new-todo
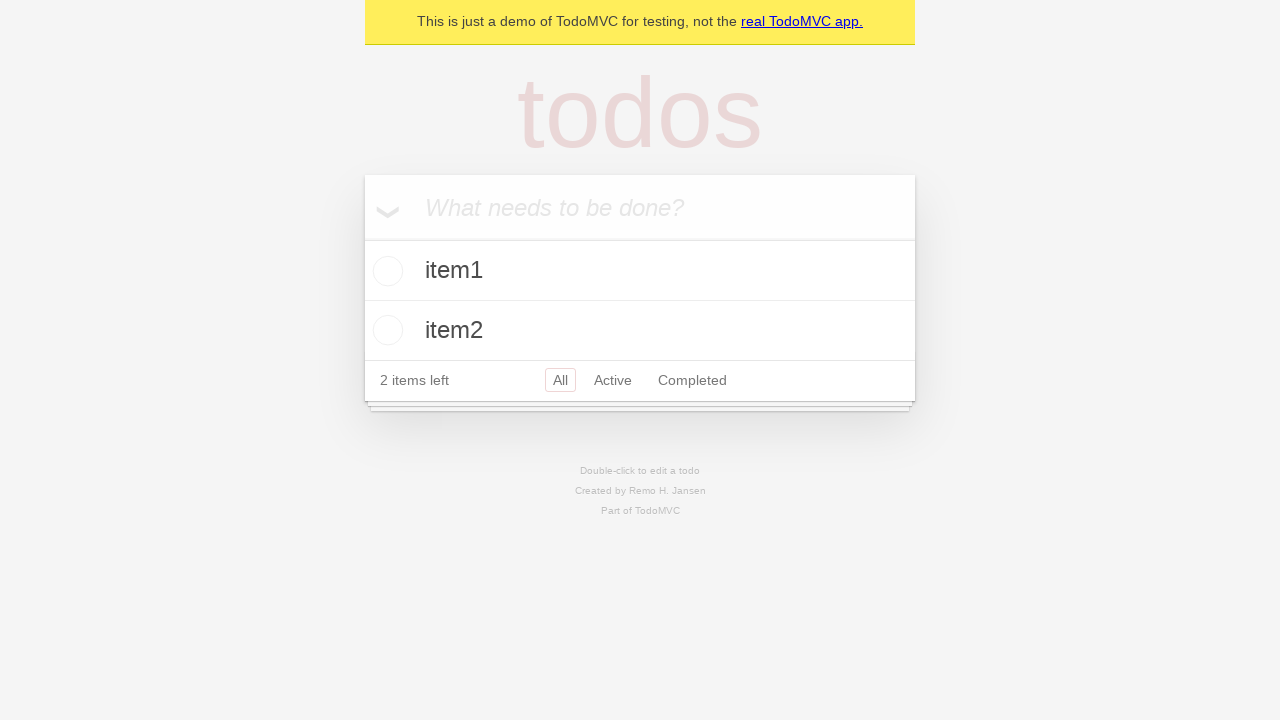

Located todo item 'item1'
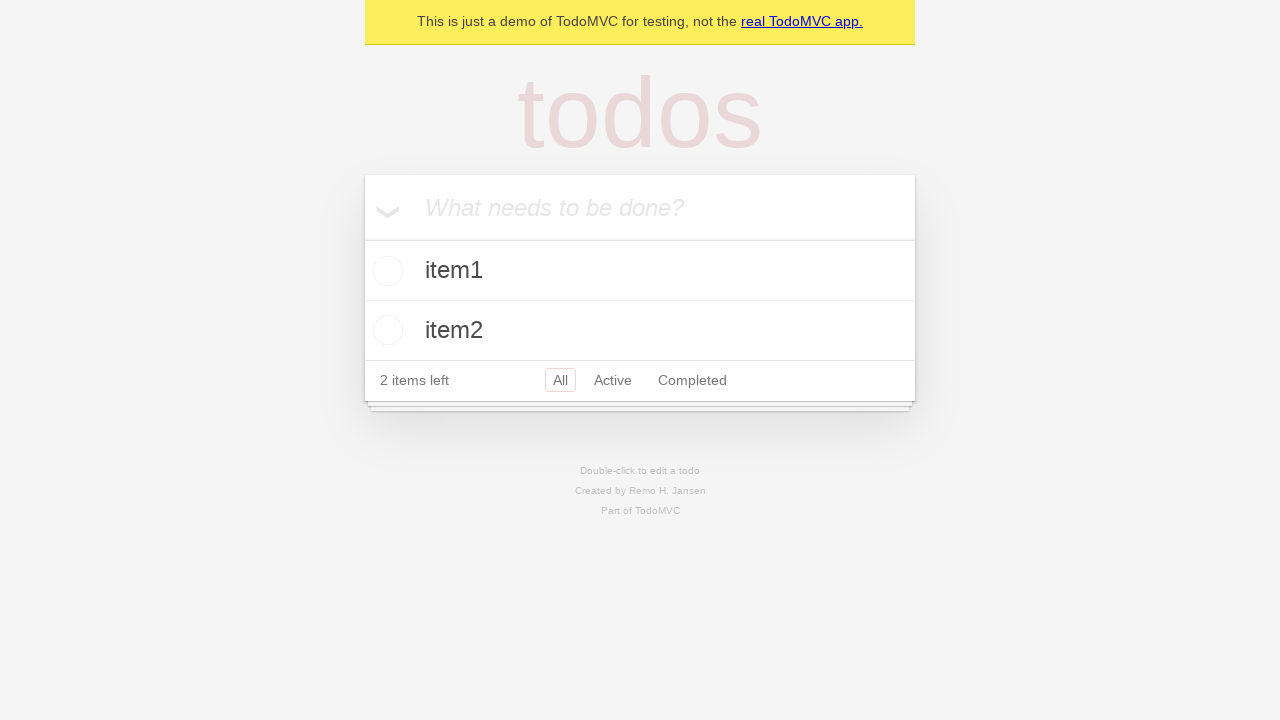

Hovered over todo item 'item1' at (640, 271) on internal:testid=[data-testid="todo-item"s] >> internal:has-text="item1"i
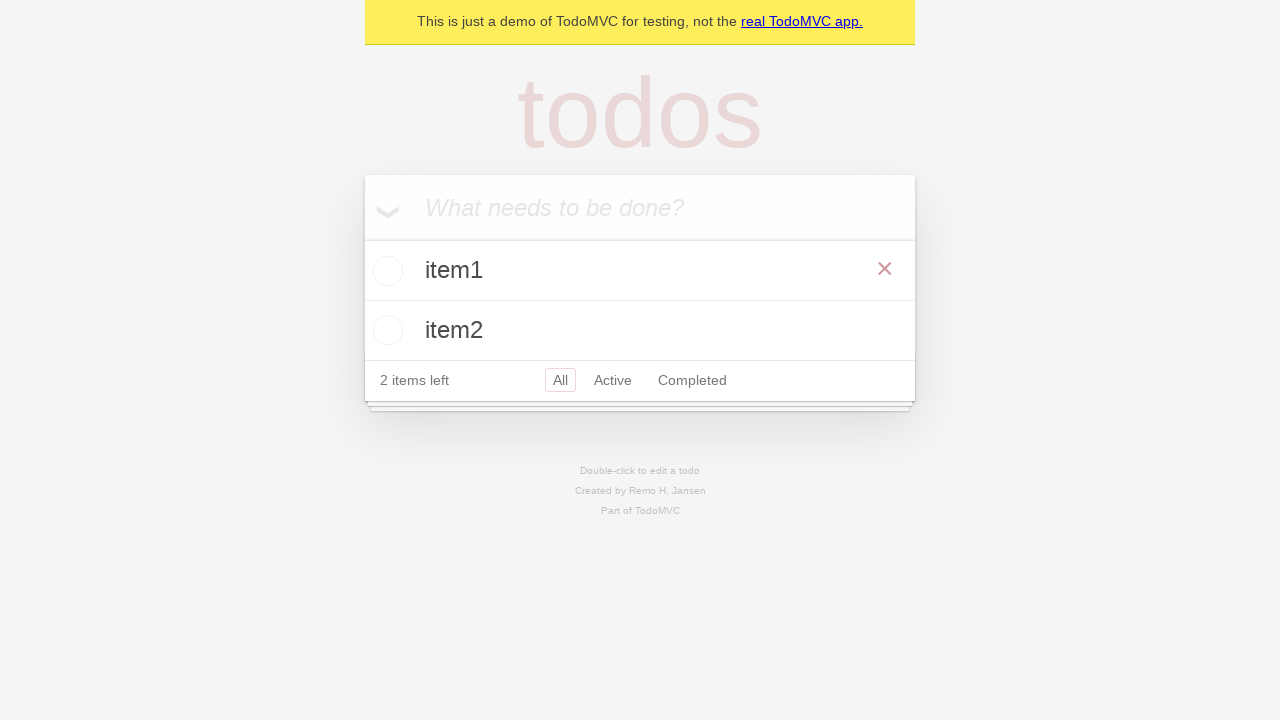

Clicked delete button to remove todo item 'item1' at (885, 269) on internal:testid=[data-testid="todo-item"s] >> internal:has-text="item1"i >> inte
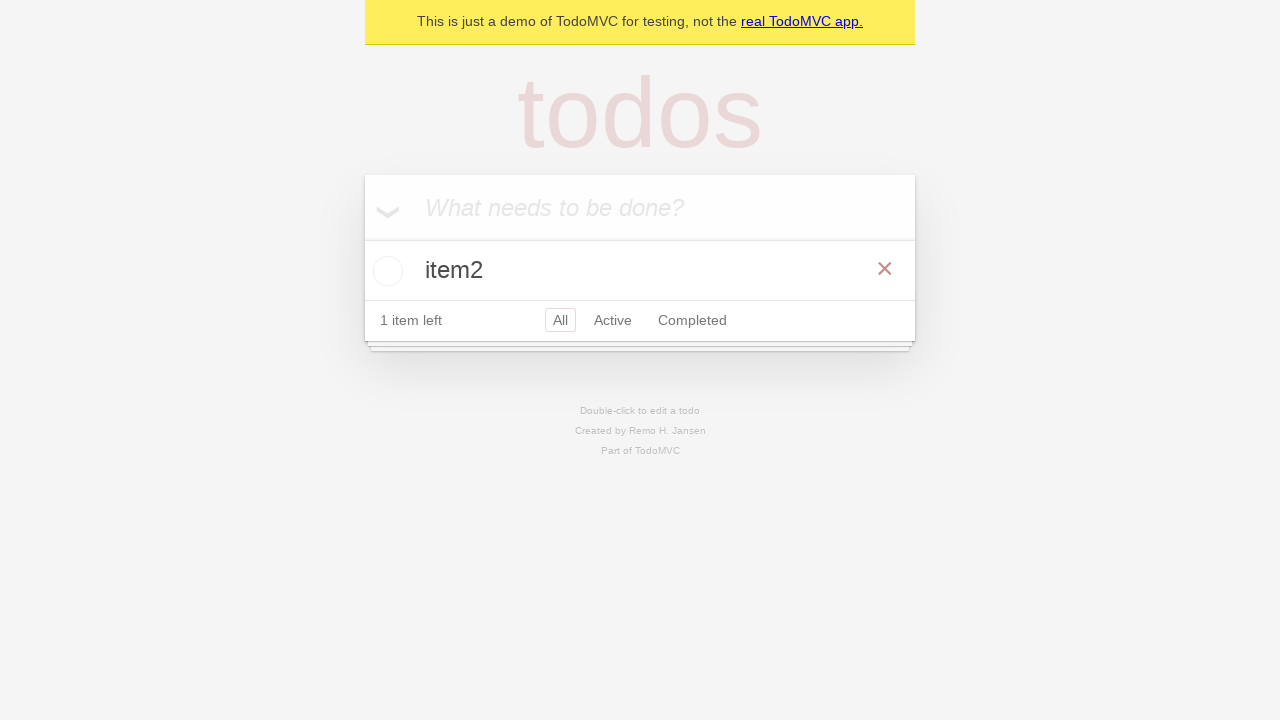

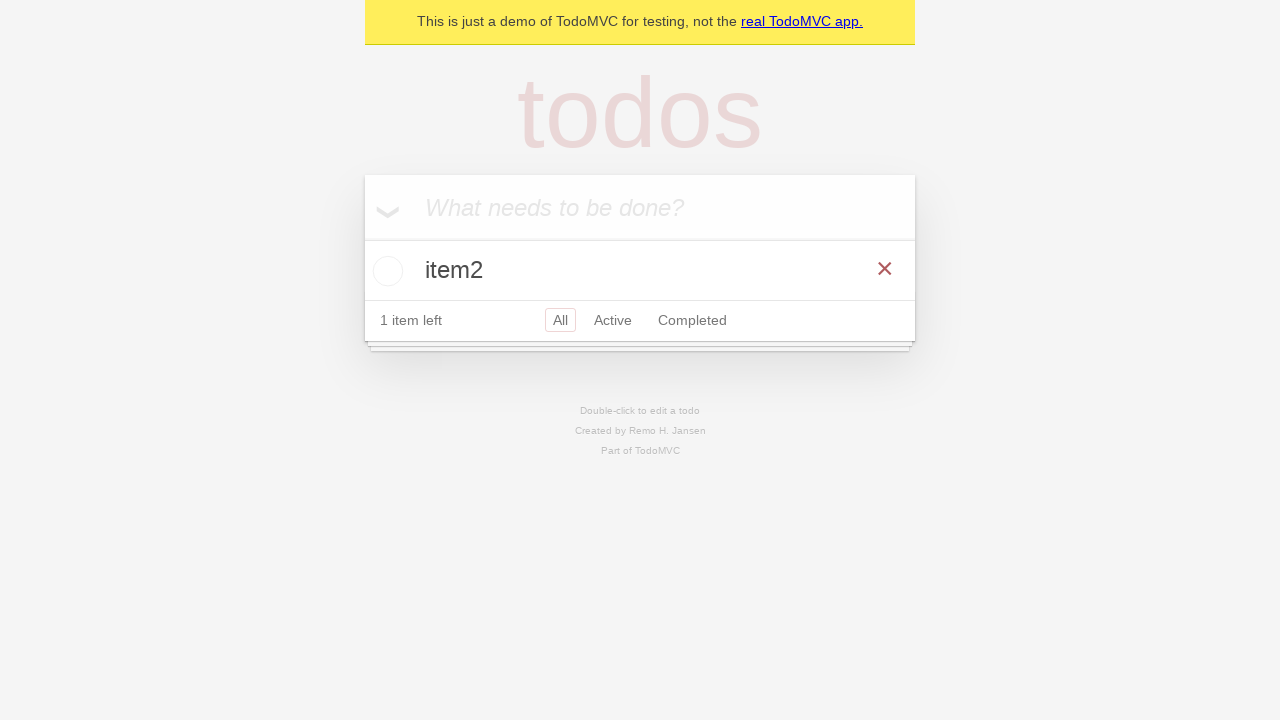